Tests browser navigation history including forward, back, and refresh operations across multiple pages

Starting URL: https://bonigarcia.dev/selenium-webdriver-java/navigation1.html

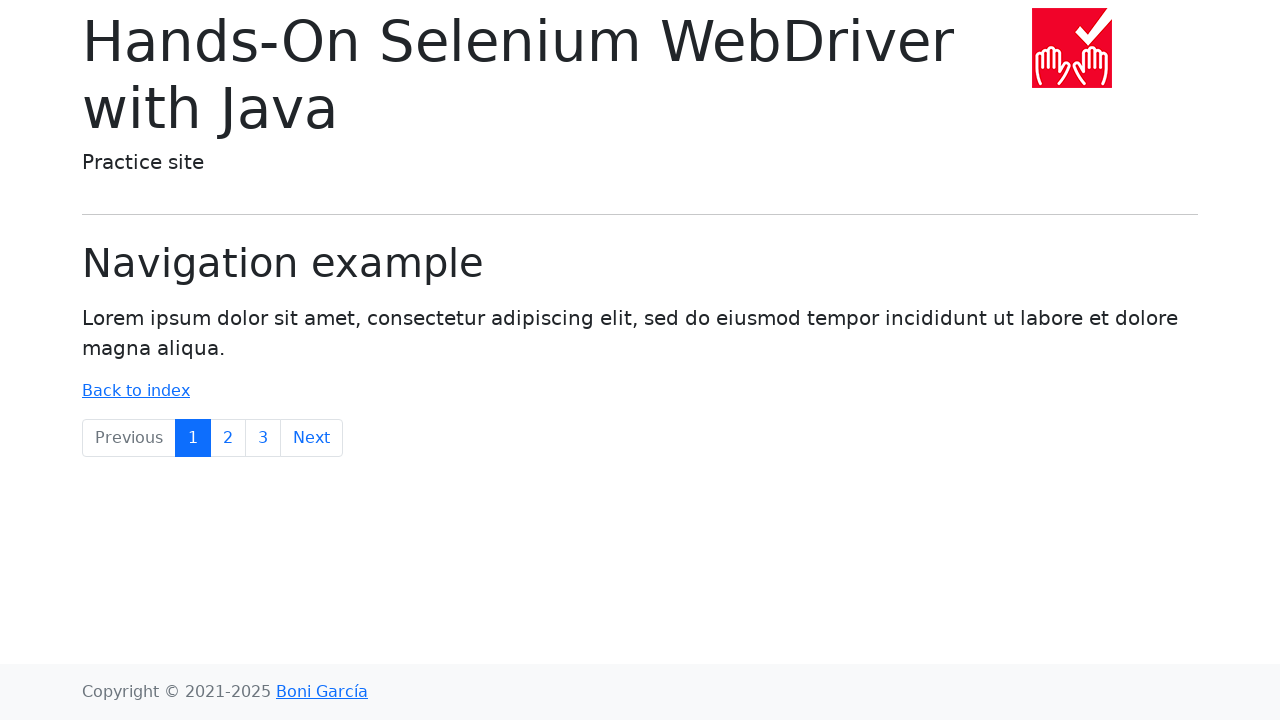

Navigated to navigation2.html page
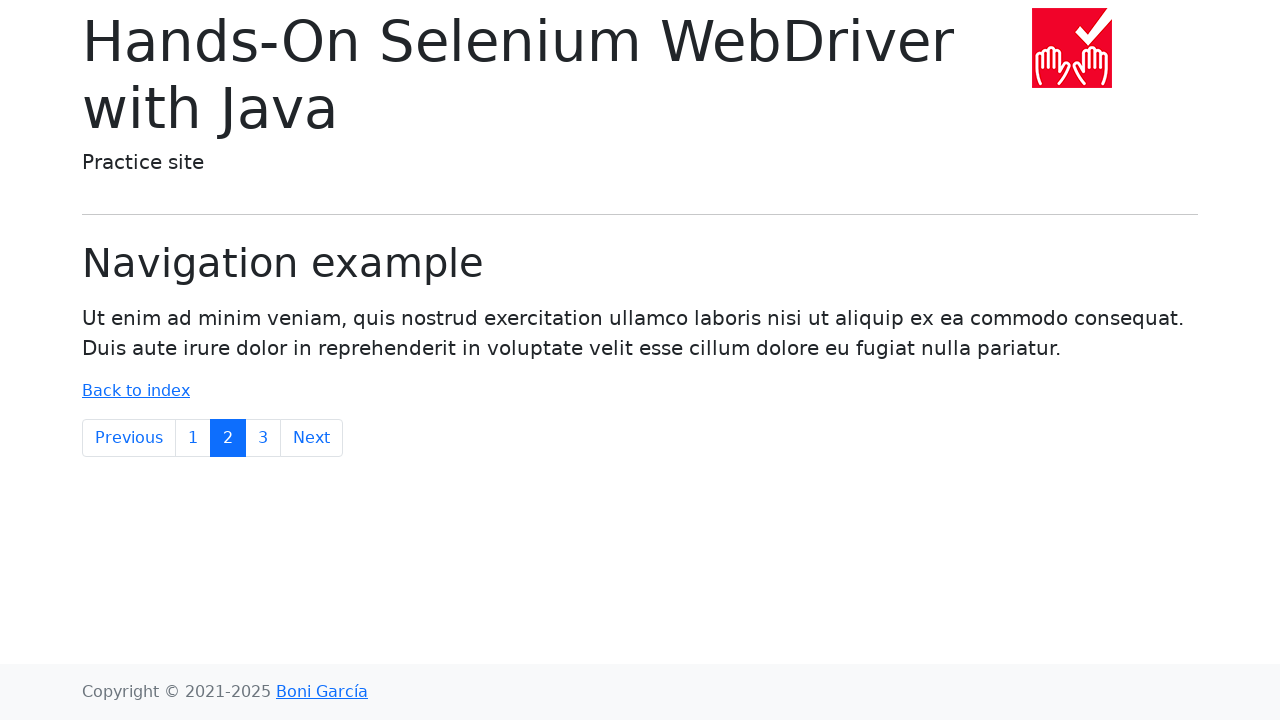

Navigated to navigation3.html page
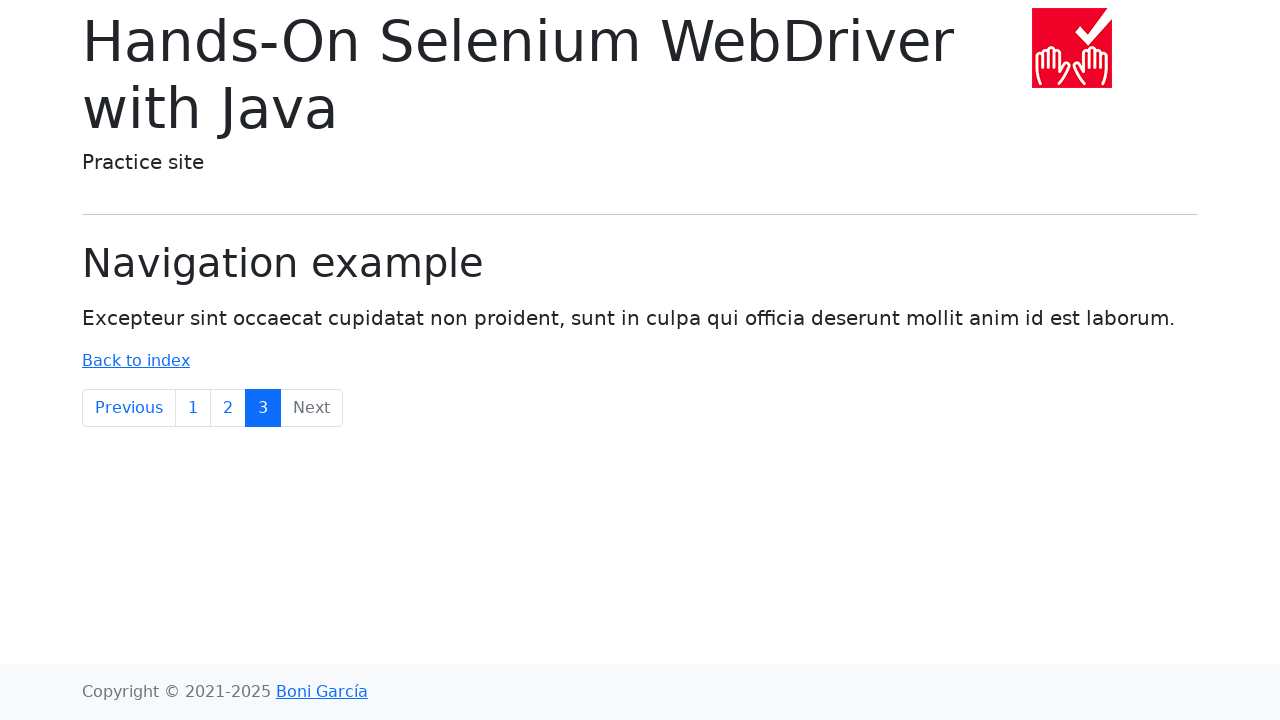

Navigated back to navigation2.html page
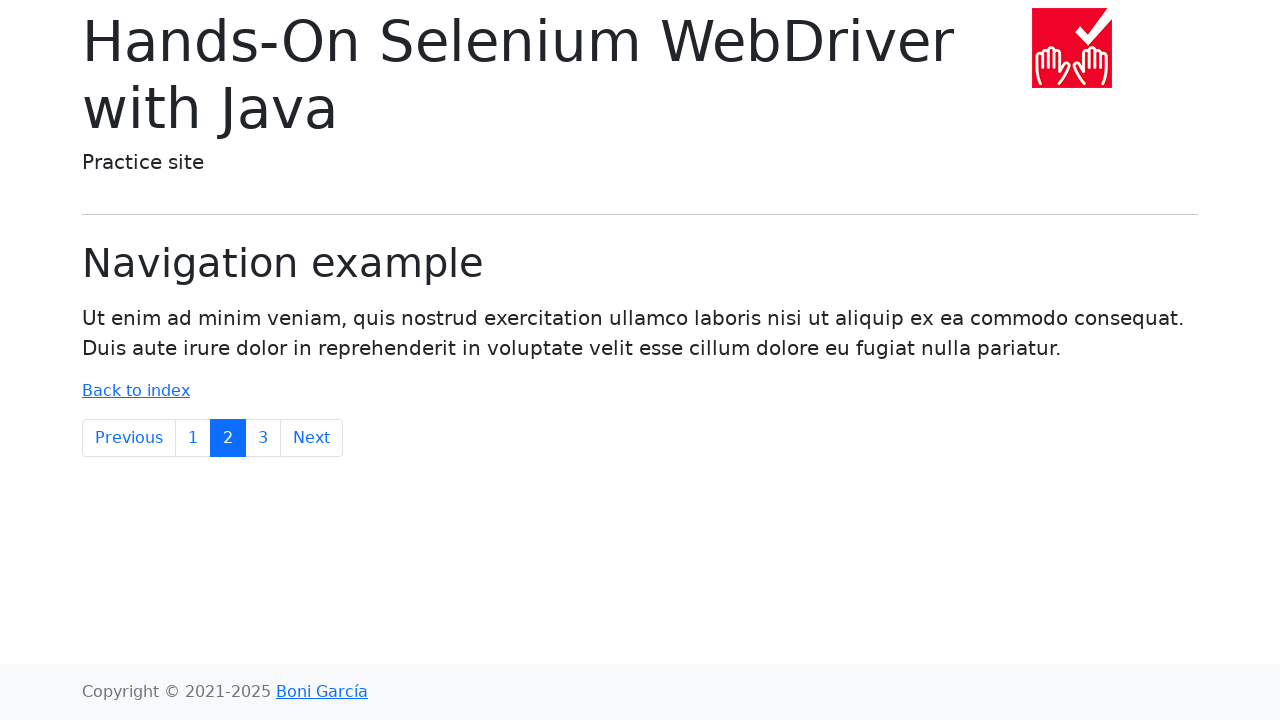

Navigated forward to navigation3.html page
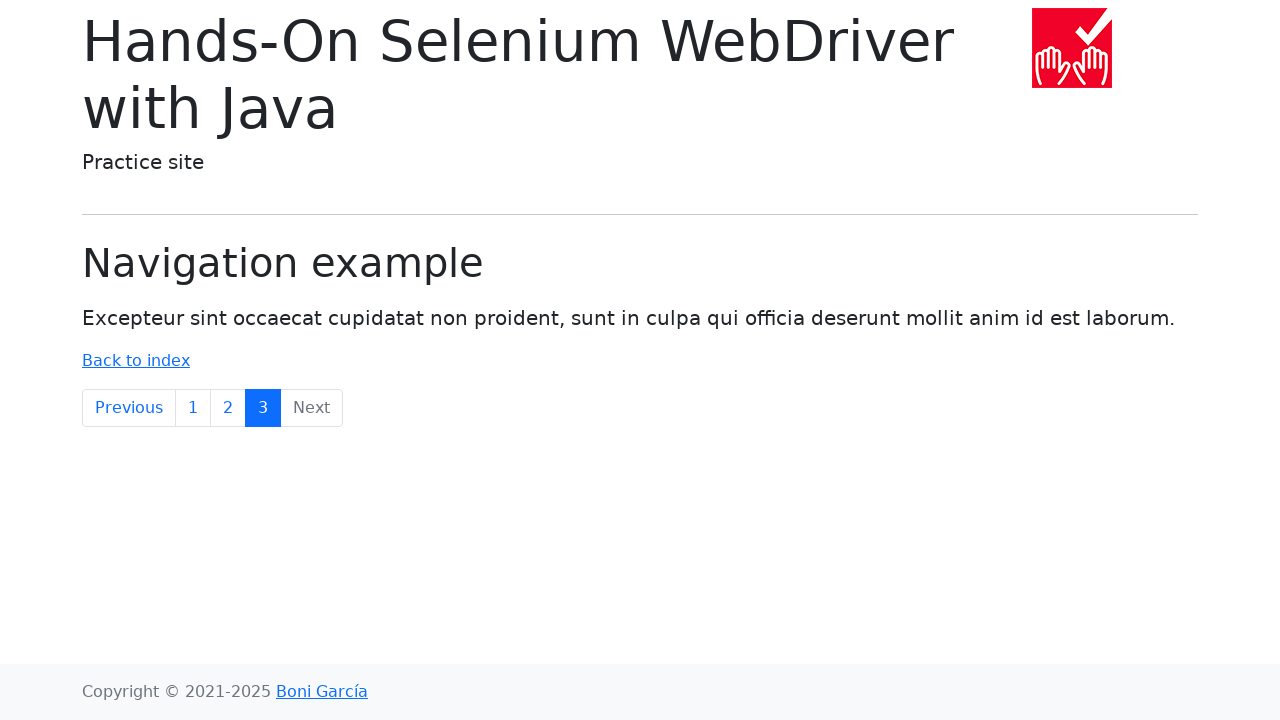

Navigated back to navigation2.html page
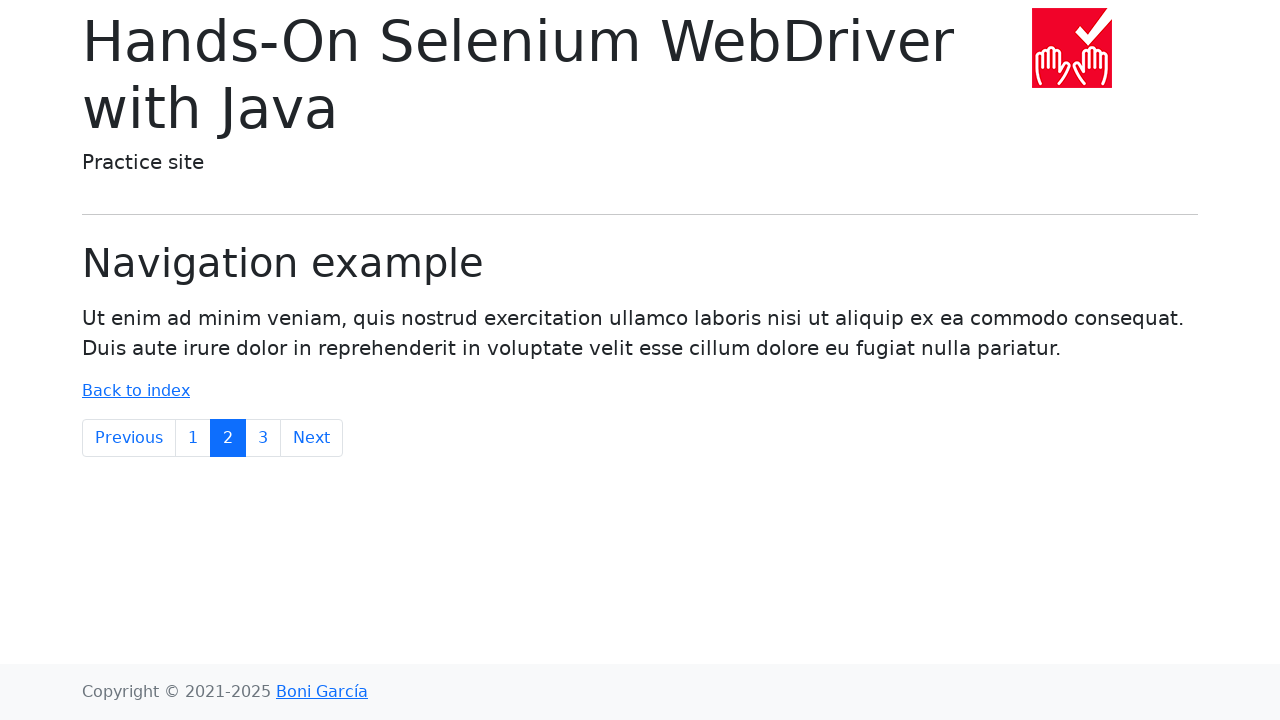

Navigated back to navigation1.html page
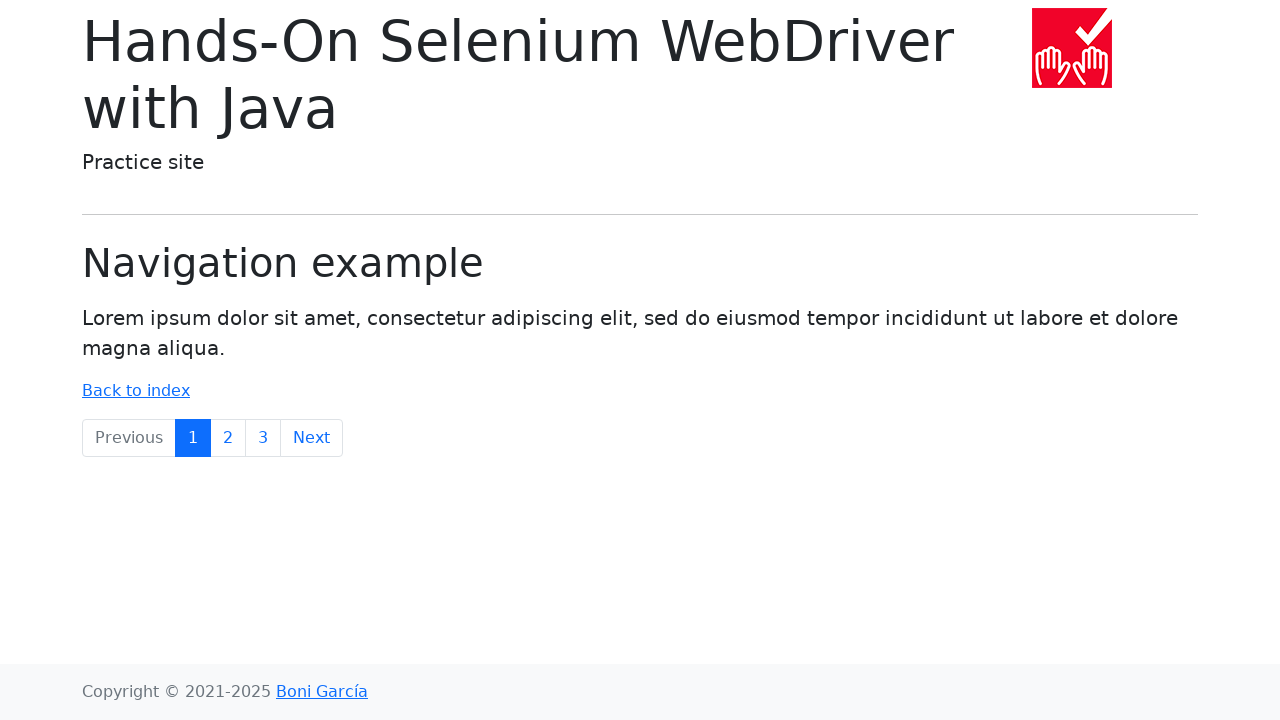

Navigated forward to navigation2.html page
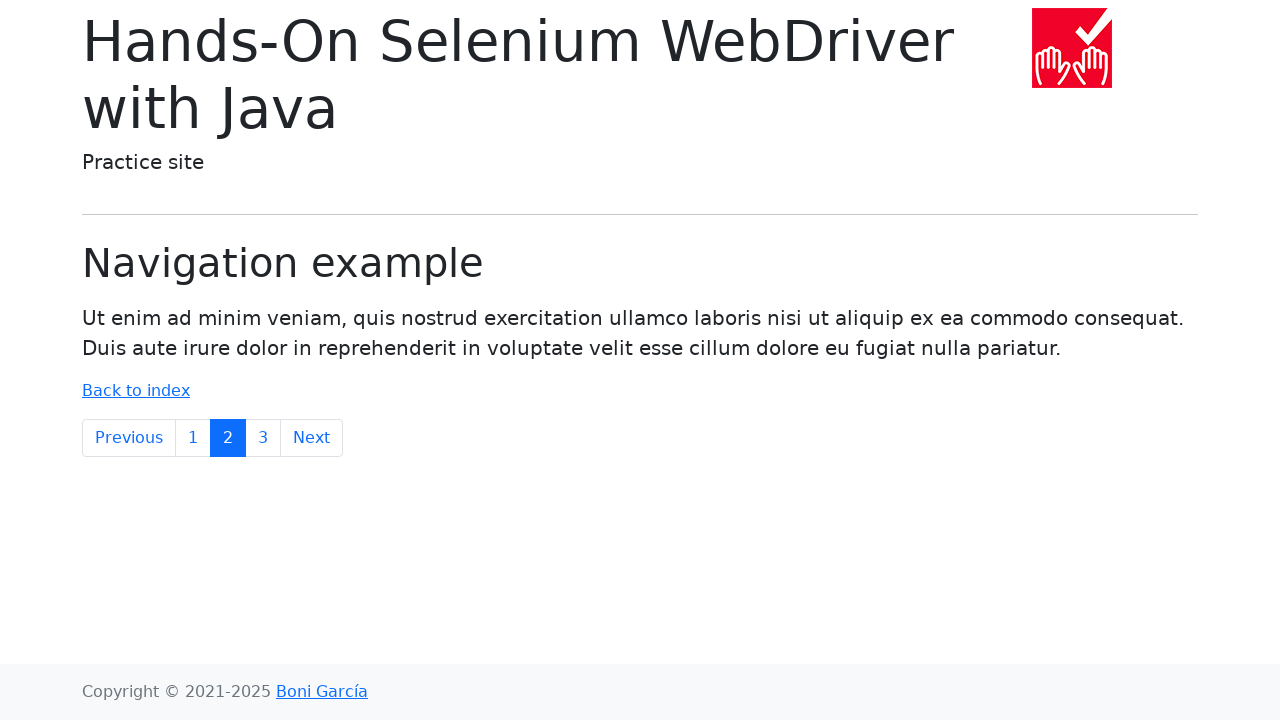

Refreshed the current page
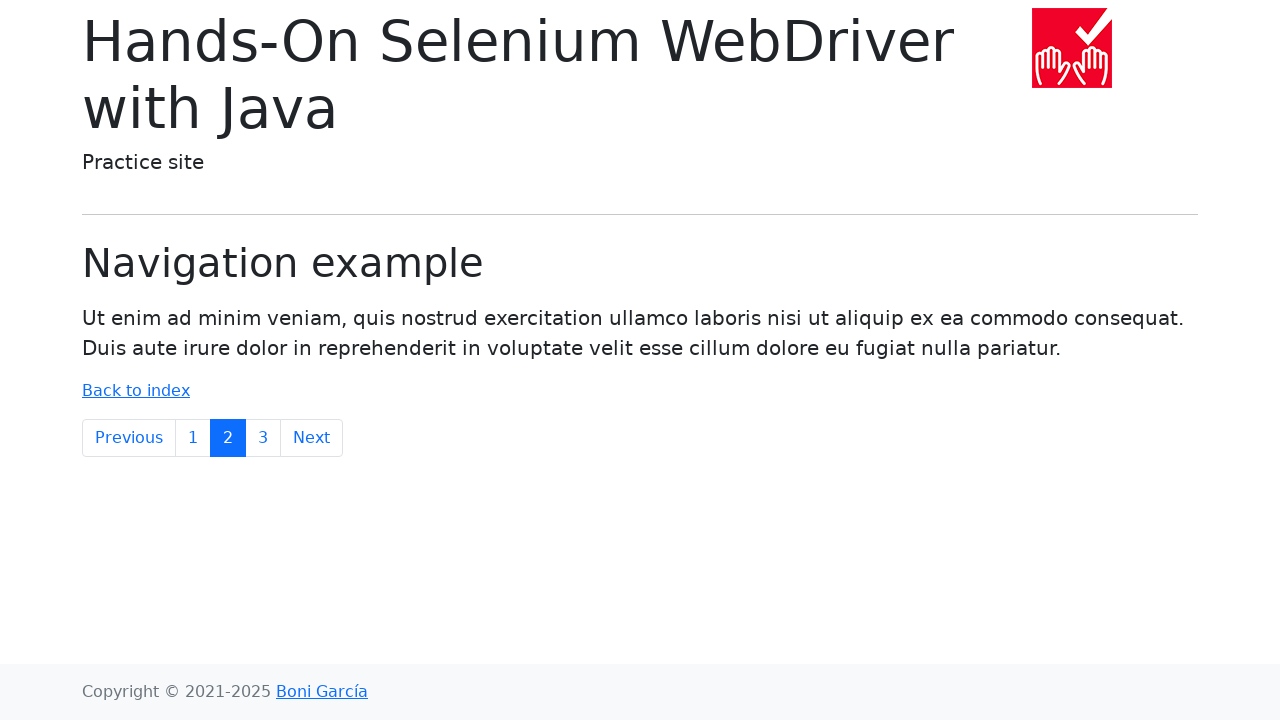

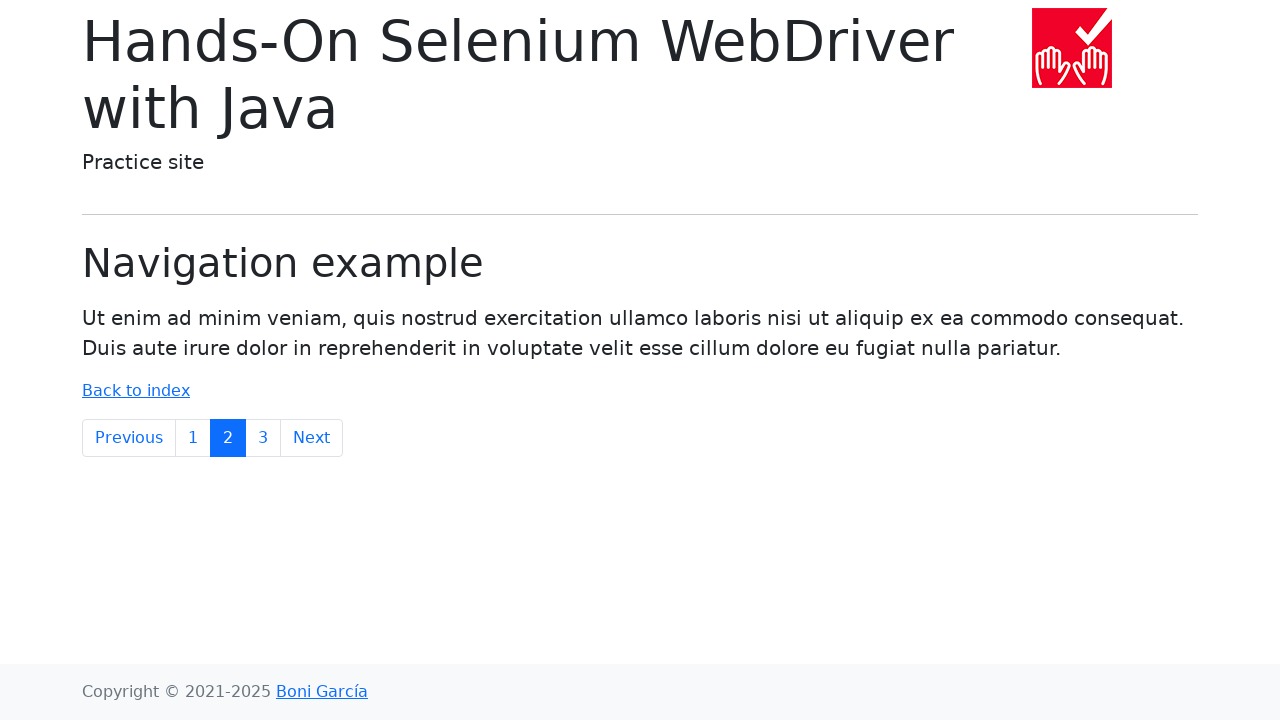